Tests the question search functionality on Open Trivia Database by selecting "Question" from the search type dropdown, entering a search term, and verifying that a "No questions found" message is displayed when no matching questions exist.

Starting URL: https://opentdb.com/

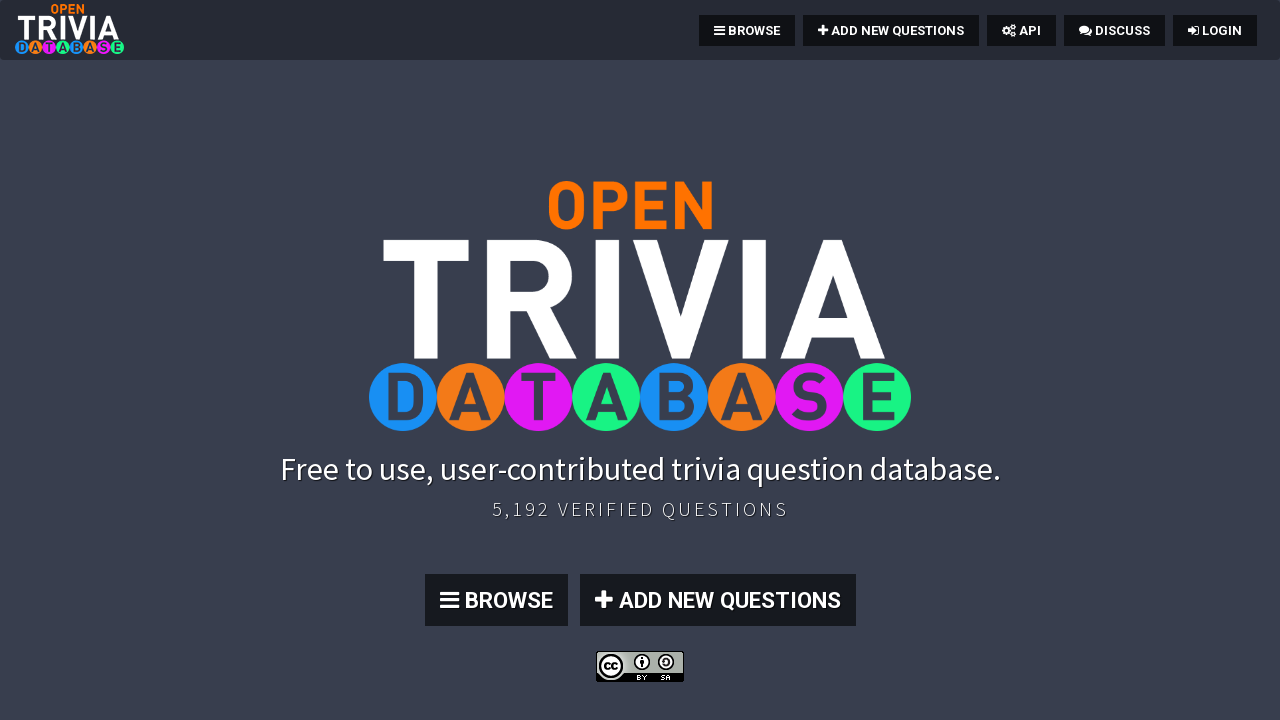

Clicked Browse button to navigate to question browser page at (496, 600) on xpath=//*[@id='page-top']/section/div/div/div/a[1]
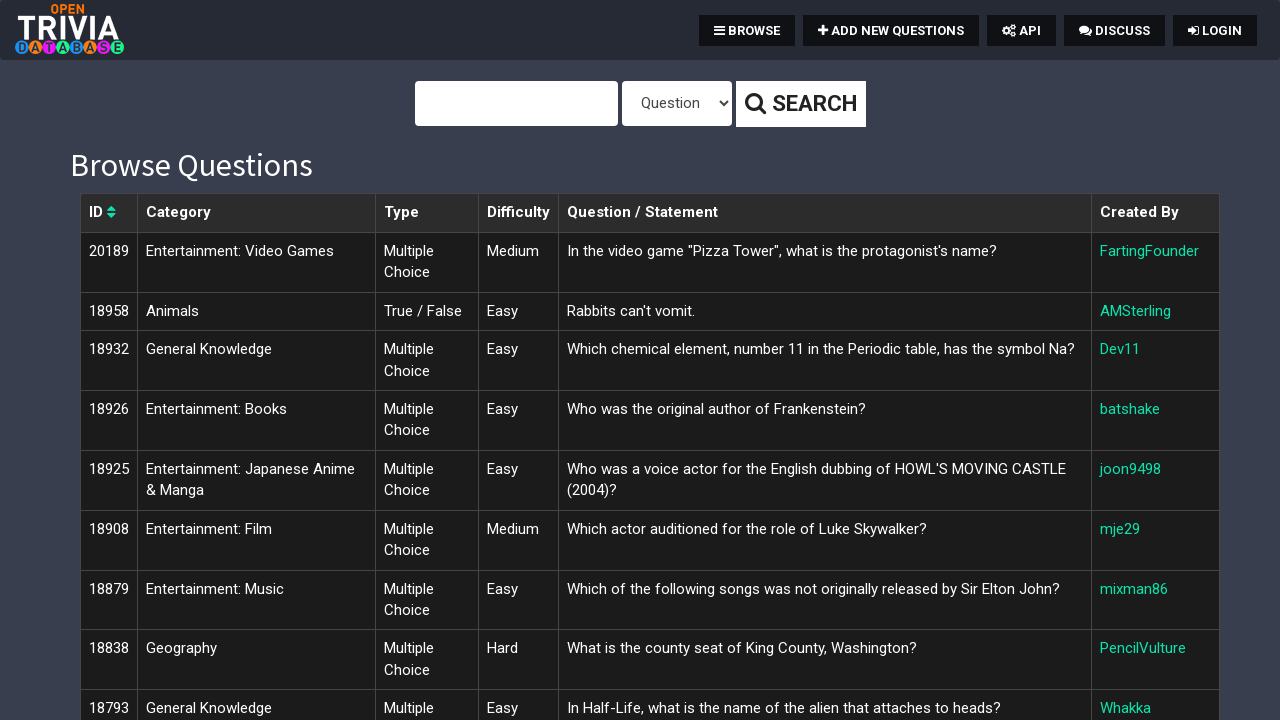

Search form loaded successfully
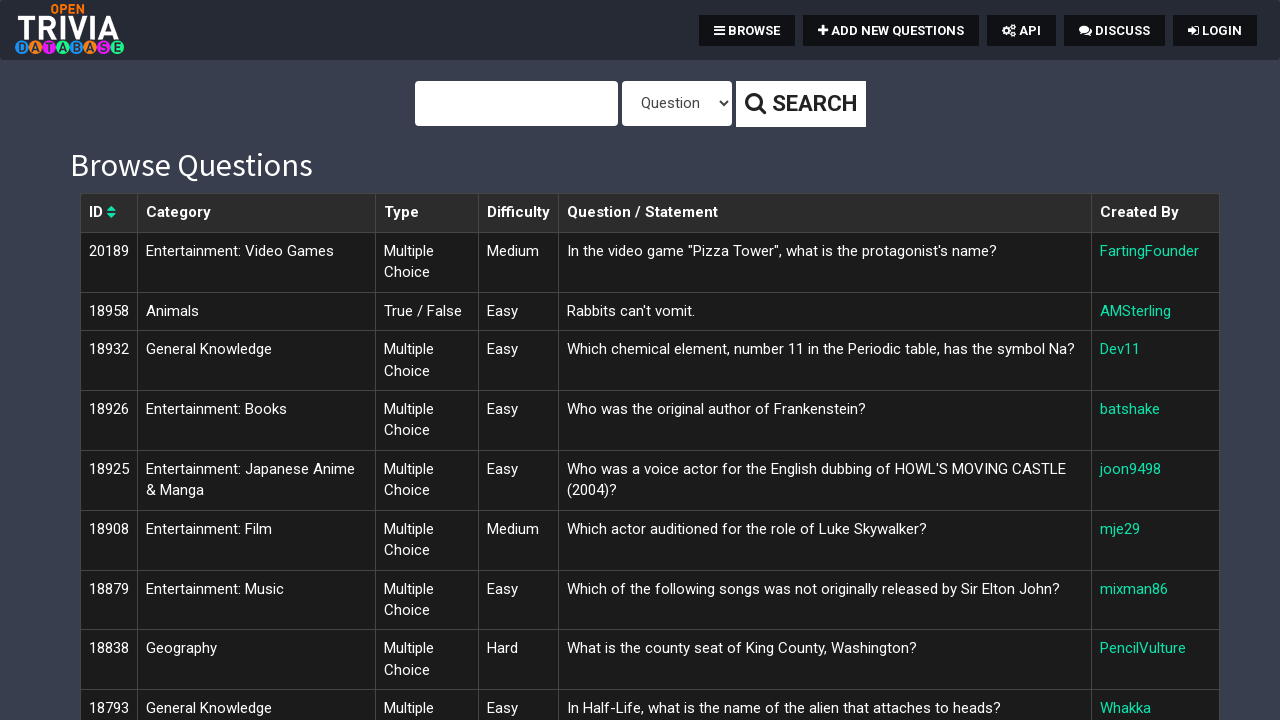

Selected 'Question' from the search type dropdown on #type
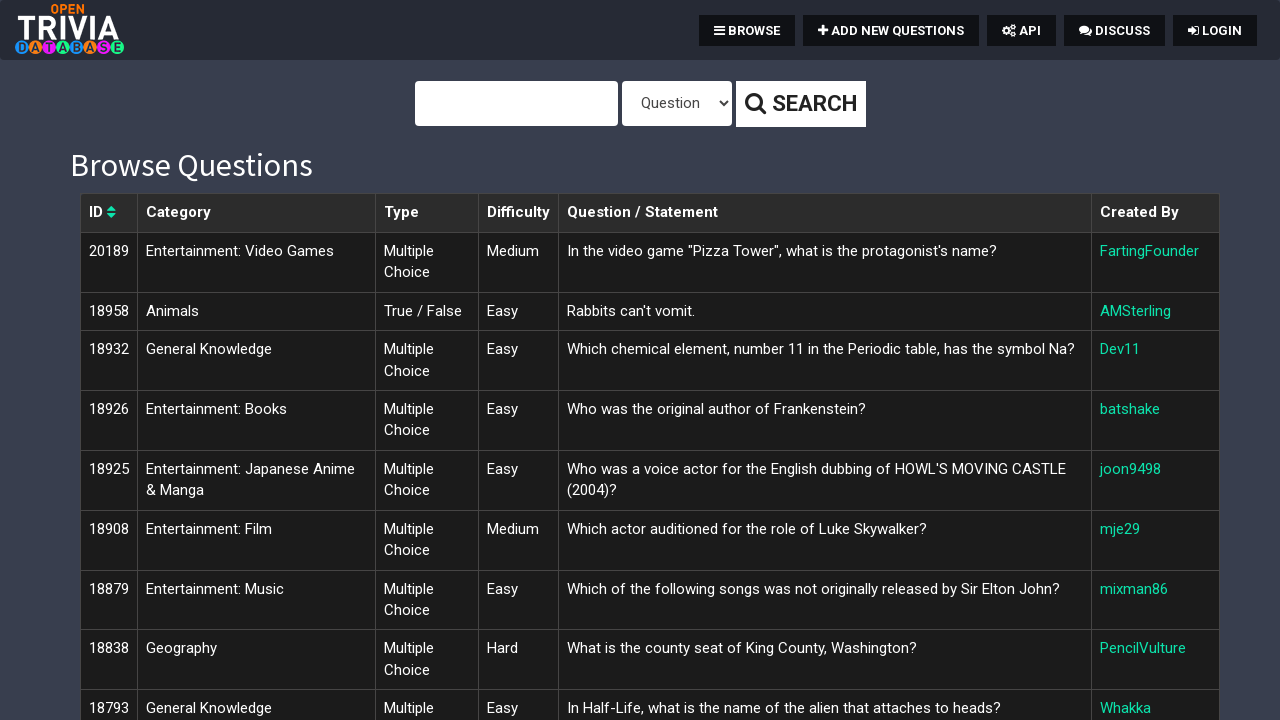

Entered search term 'Science: Computers' in query field on #query
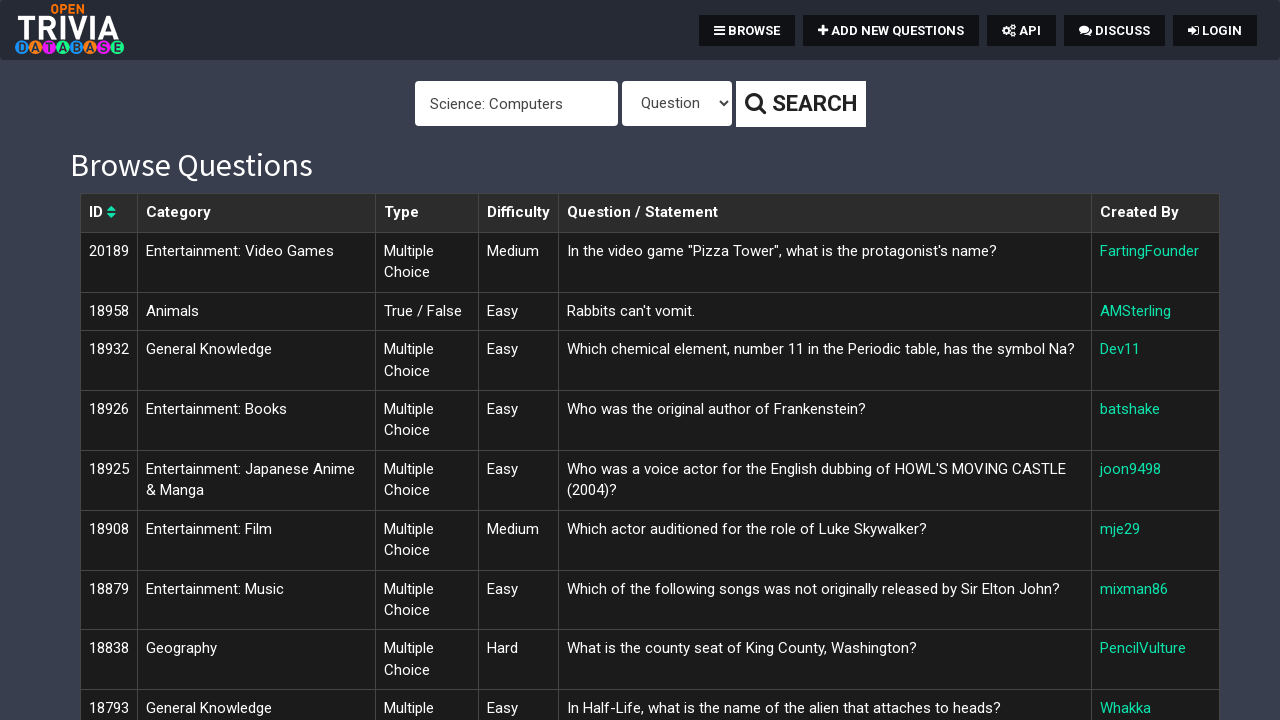

Clicked Search button to execute search at (800, 104) on xpath=//*[@id='page-top']/div[1]/form/div/button
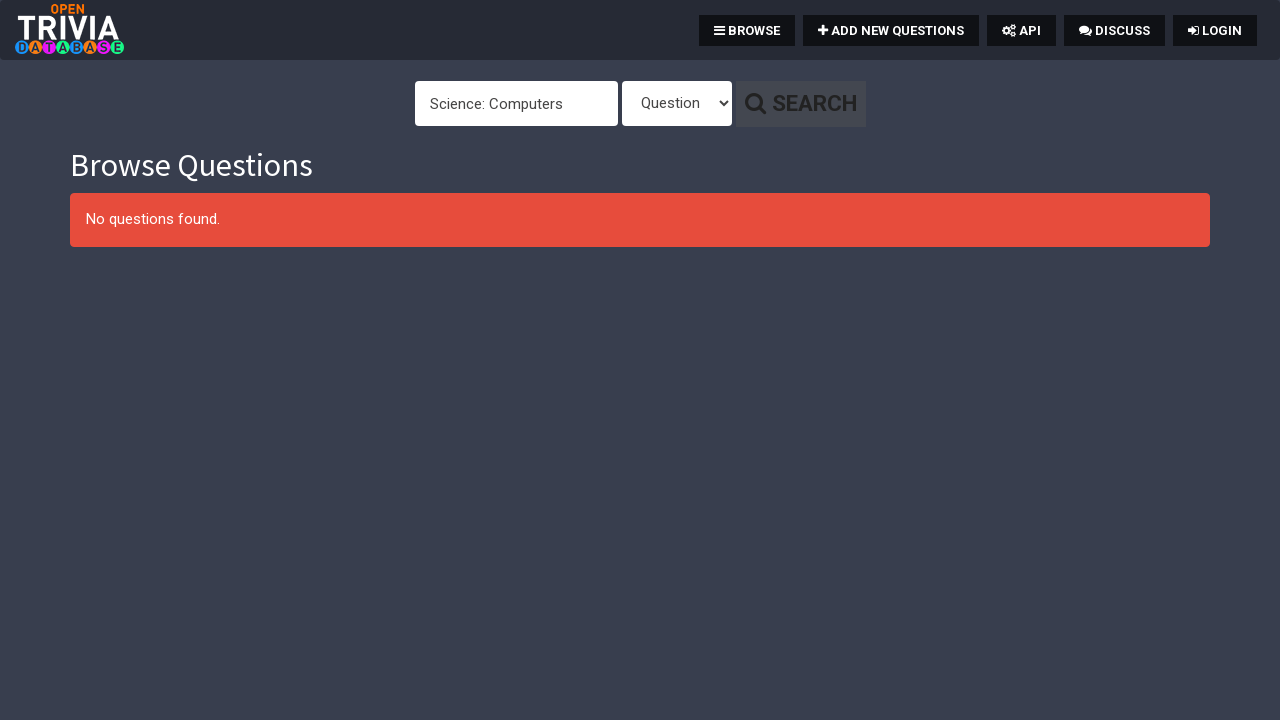

Search results container appeared
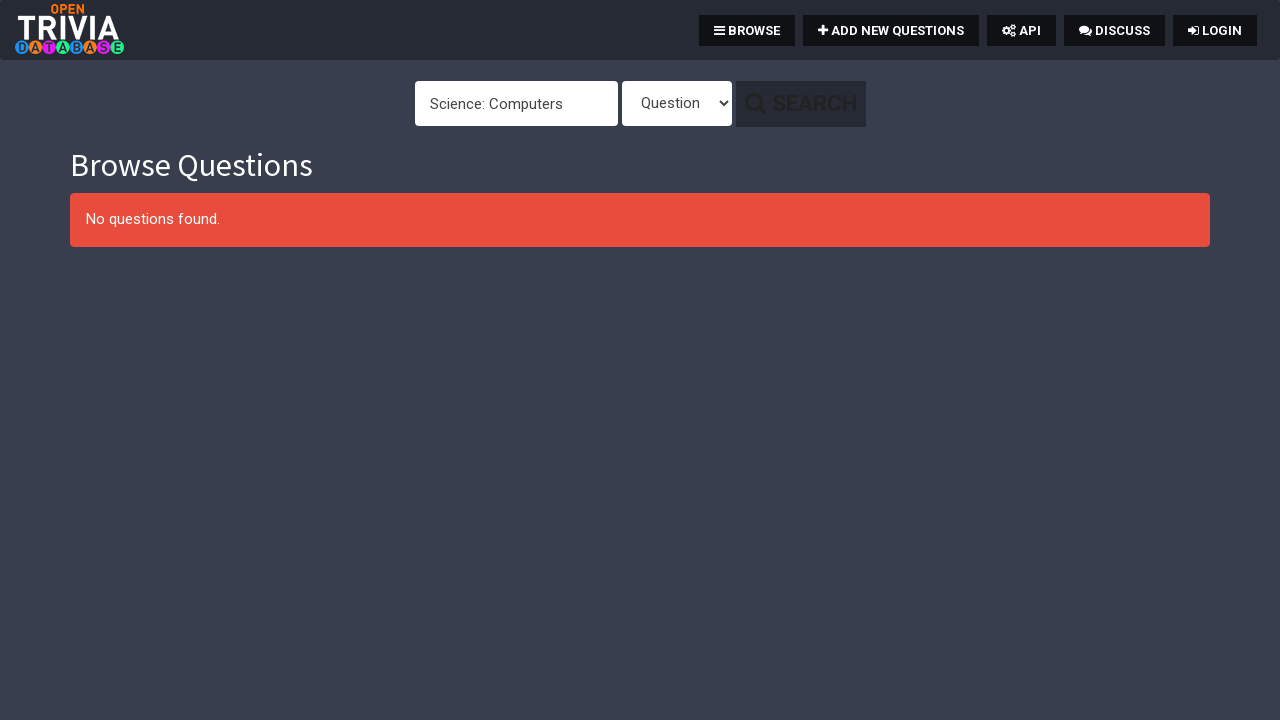

Verified 'No questions found.' message is displayed
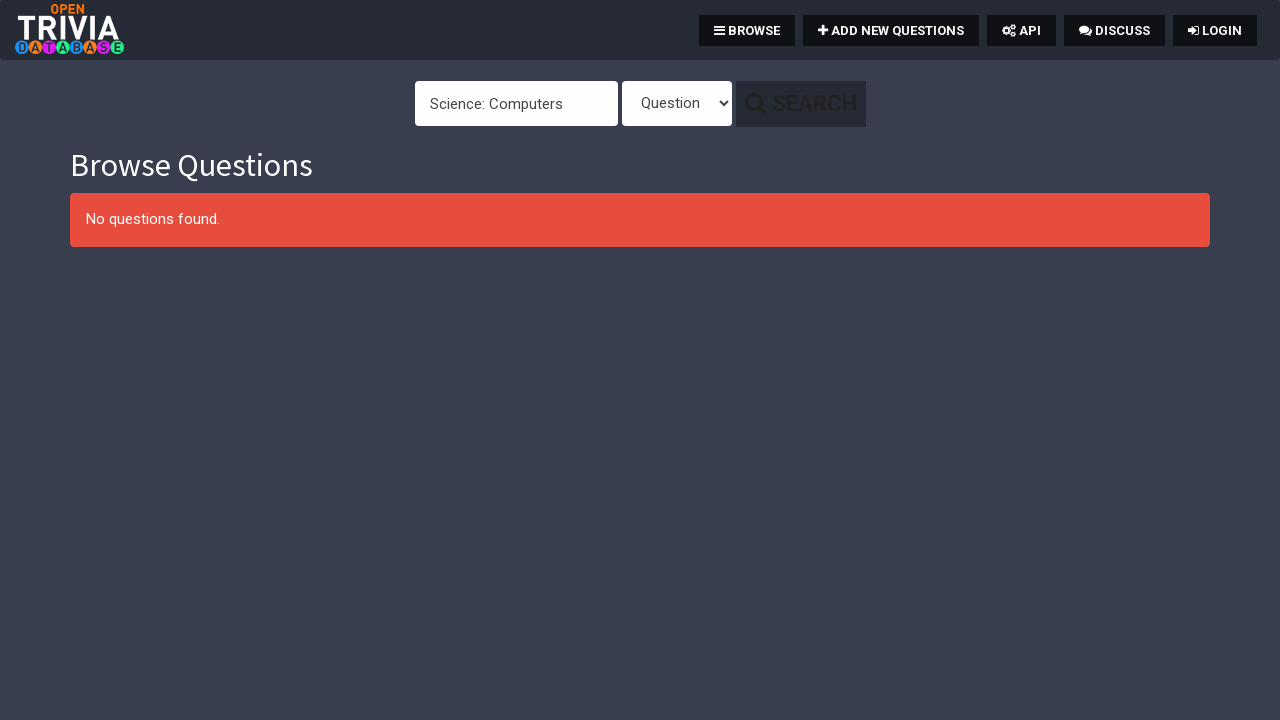

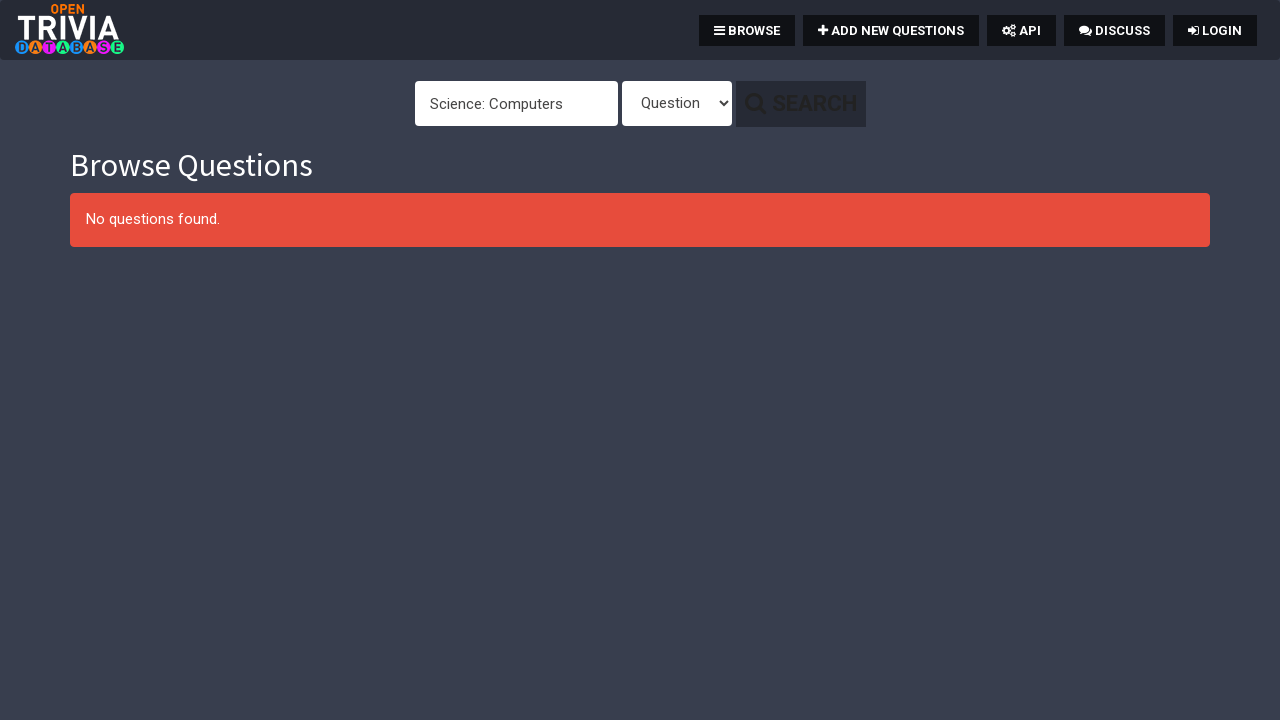